Tests file upload functionality by uploading a text file and verifying the upload was successful by checking the displayed filename

Starting URL: http://the-internet.herokuapp.com/upload

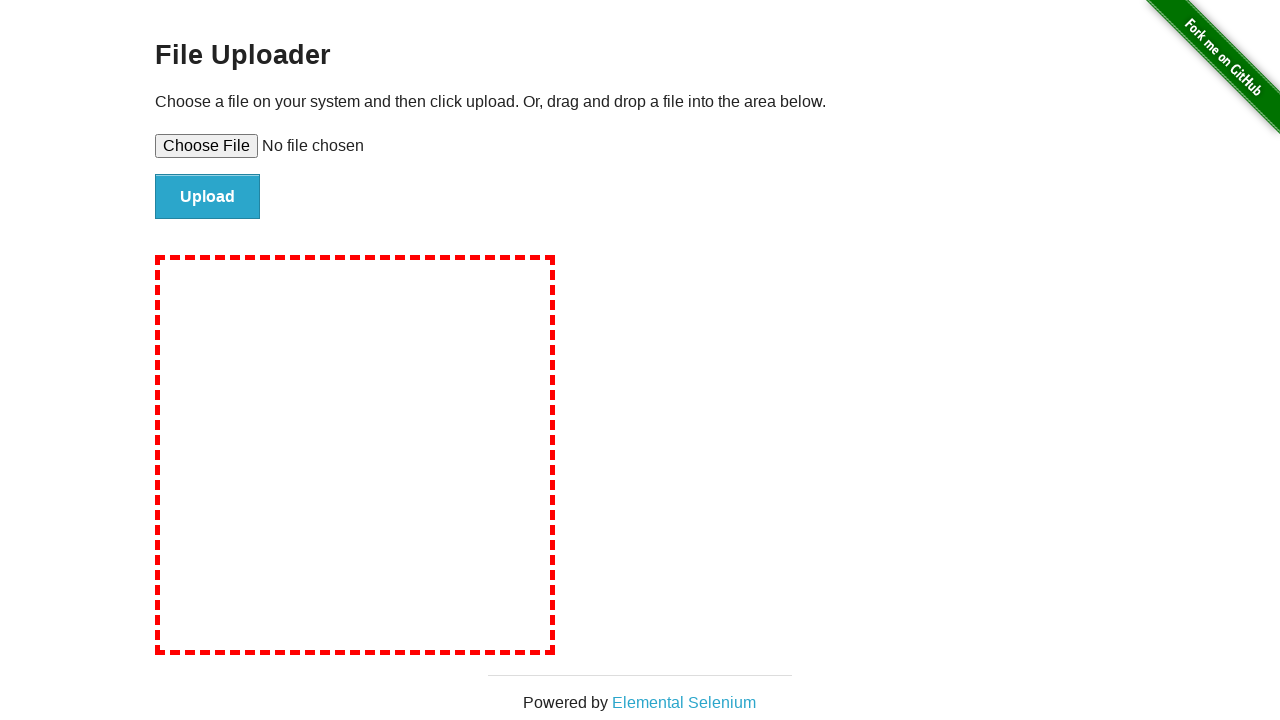

Created temporary test file 'test-upload-file.txt' with test content
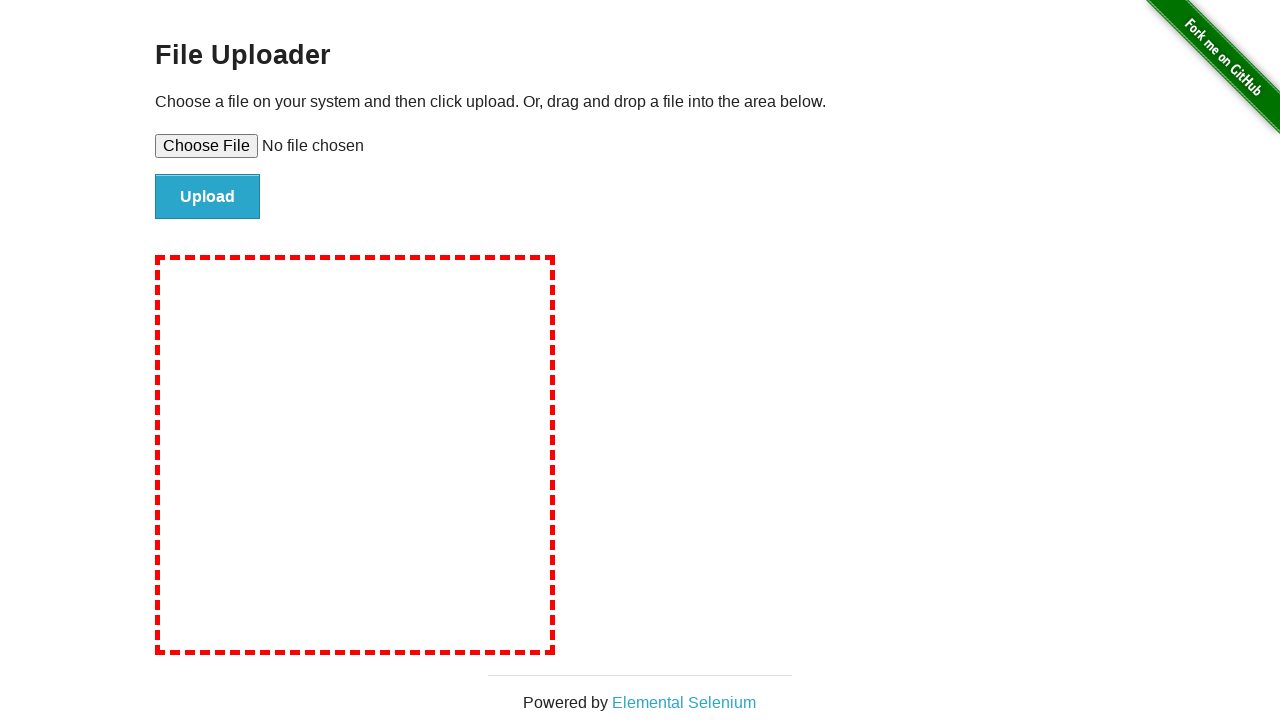

Set input file to upload test file
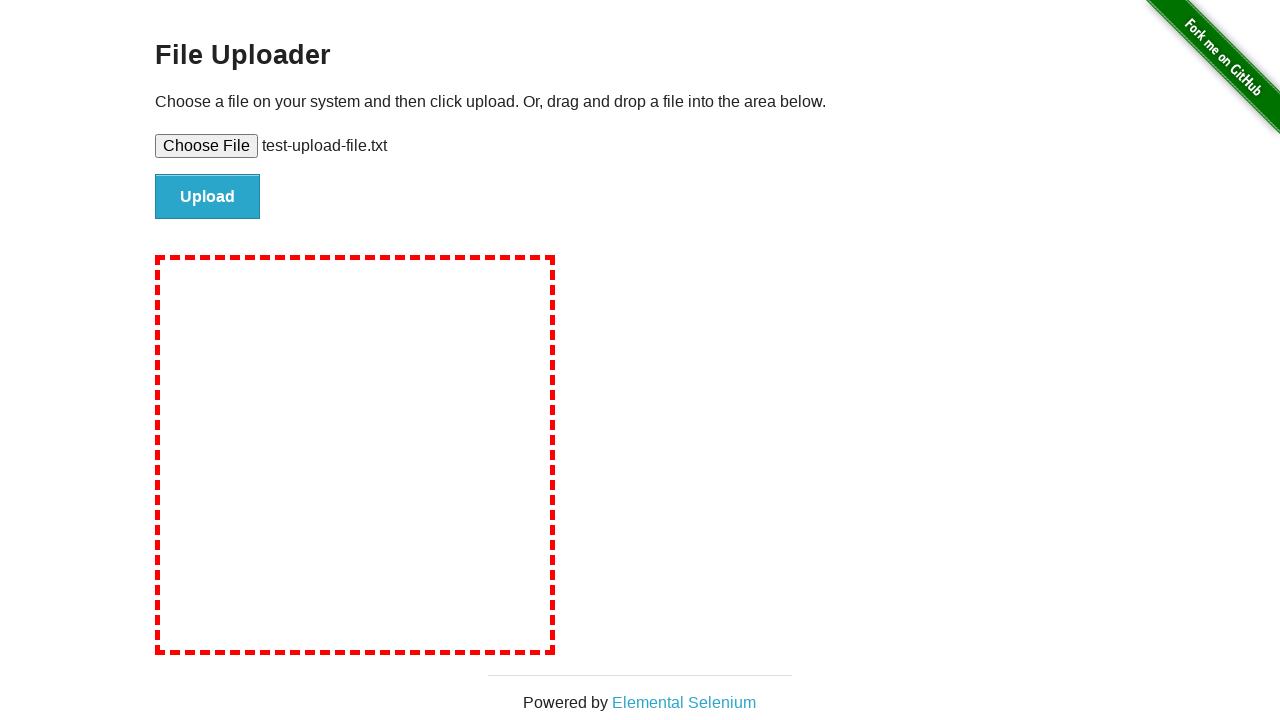

Clicked file submit button to upload file at (208, 197) on #file-submit
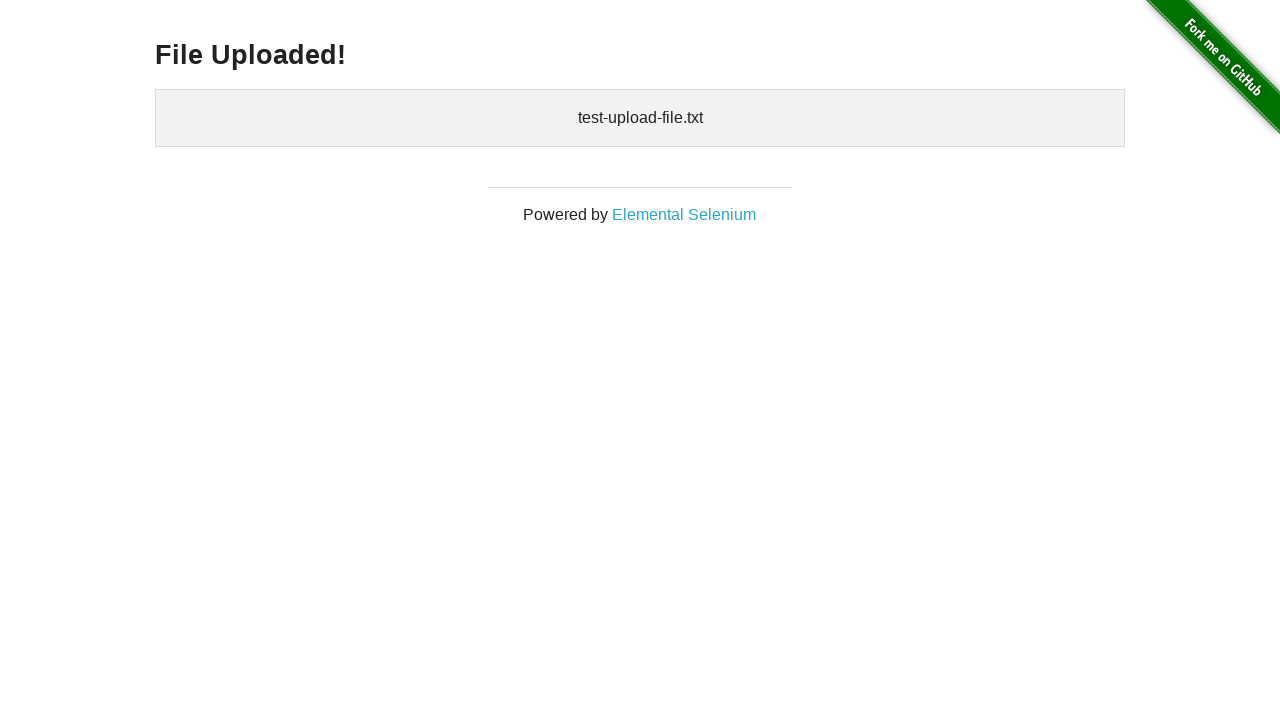

Upload confirmation appeared - uploaded files section loaded
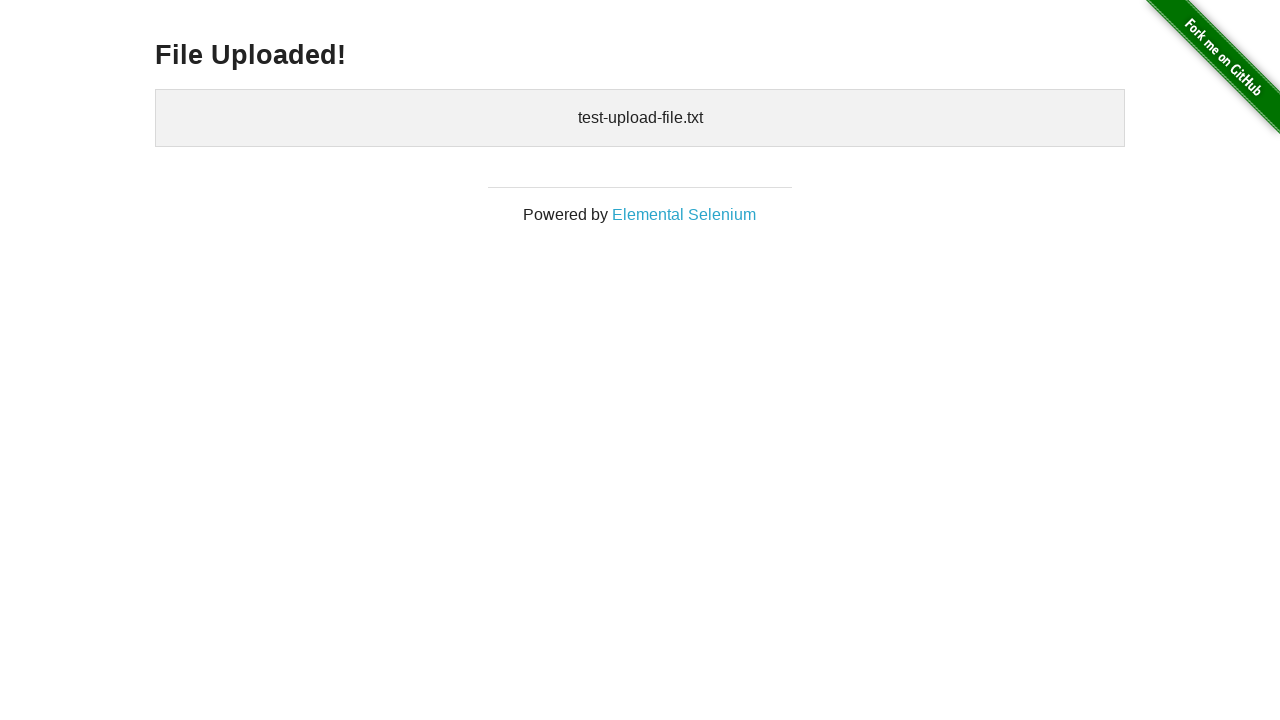

Cleaned up temporary test file
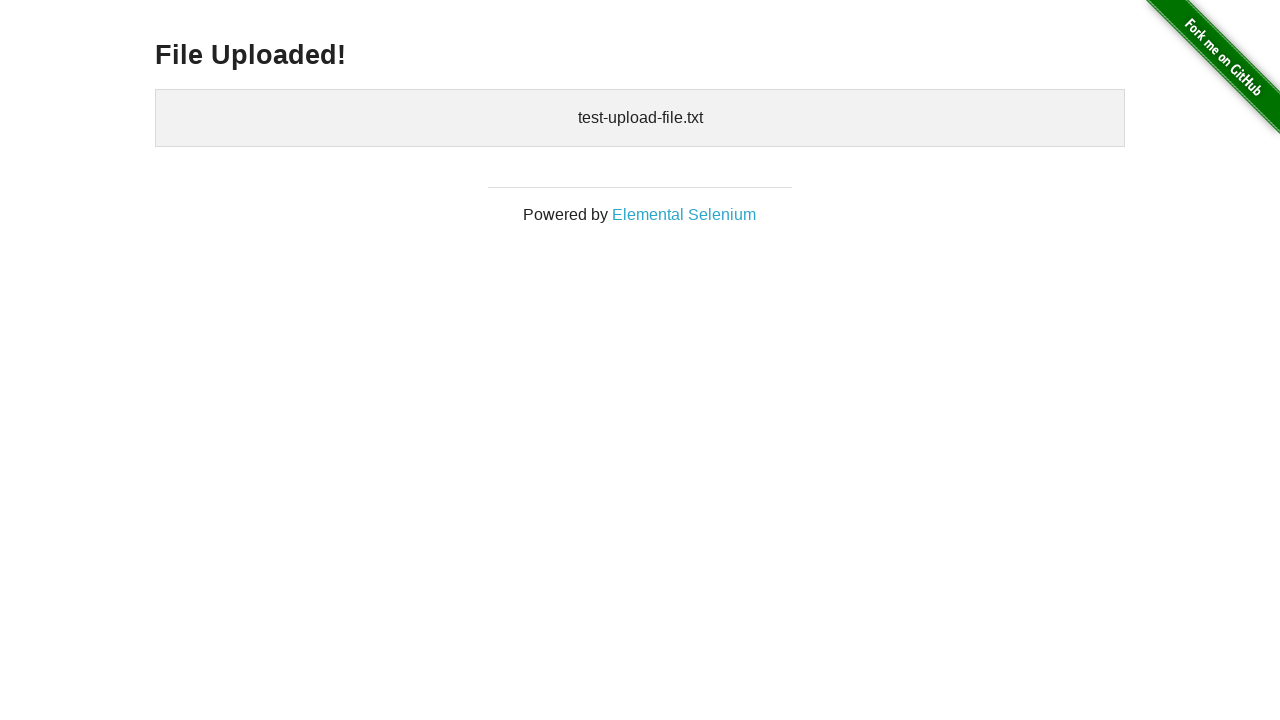

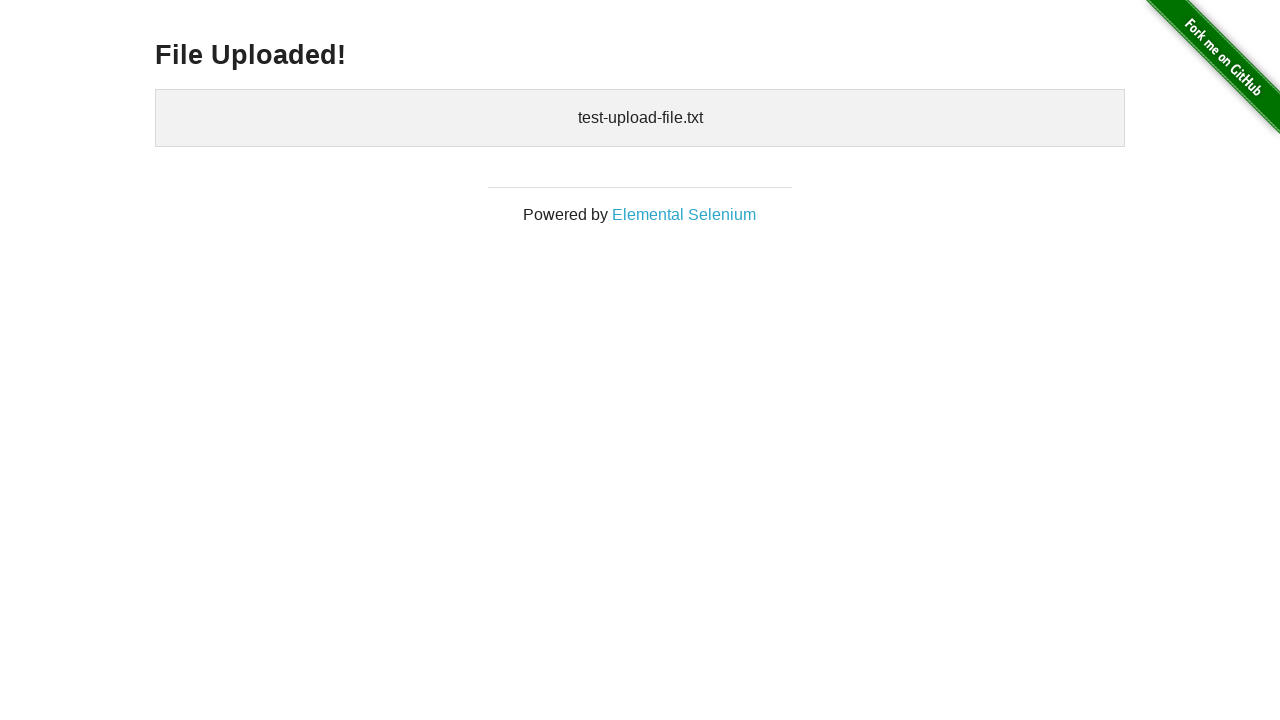